Tests three different click types on the DemoQA buttons page: double-click, right-click, and regular click, then verifies the success messages appear.

Starting URL: https://demoqa.com/buttons

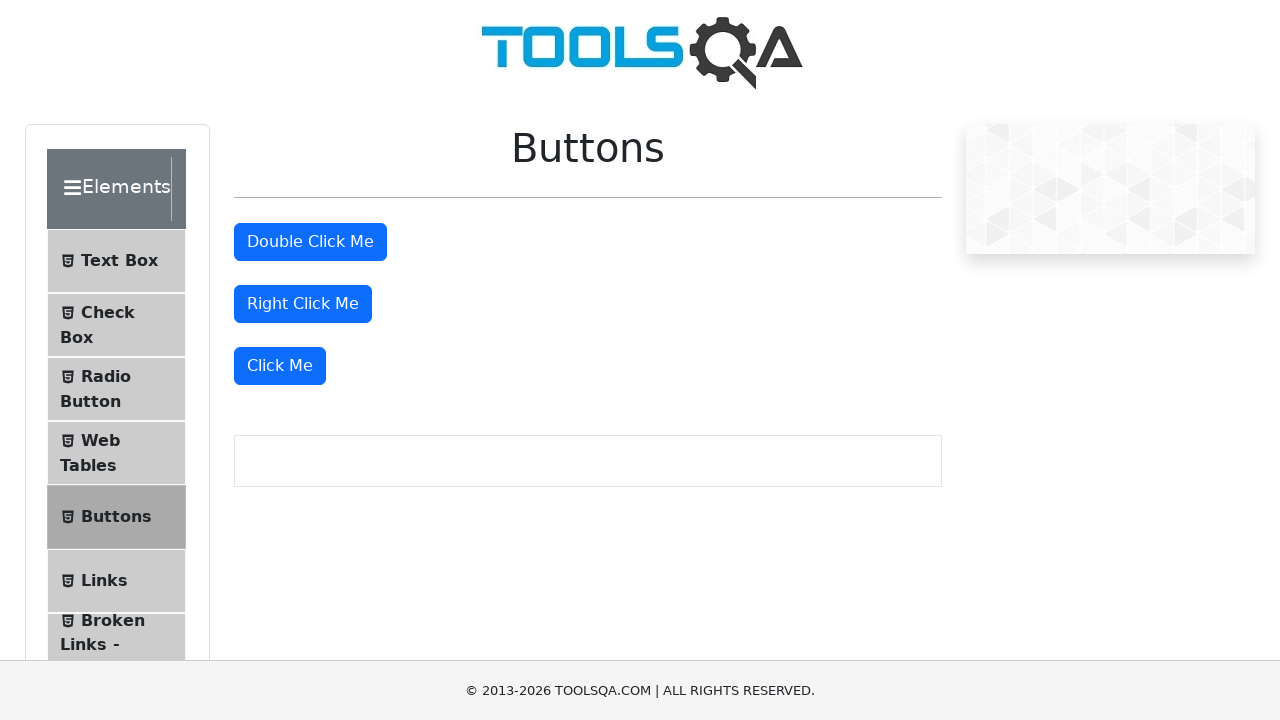

Double-clicked the 'Double Click Me' button at (310, 242) on #doubleClickBtn
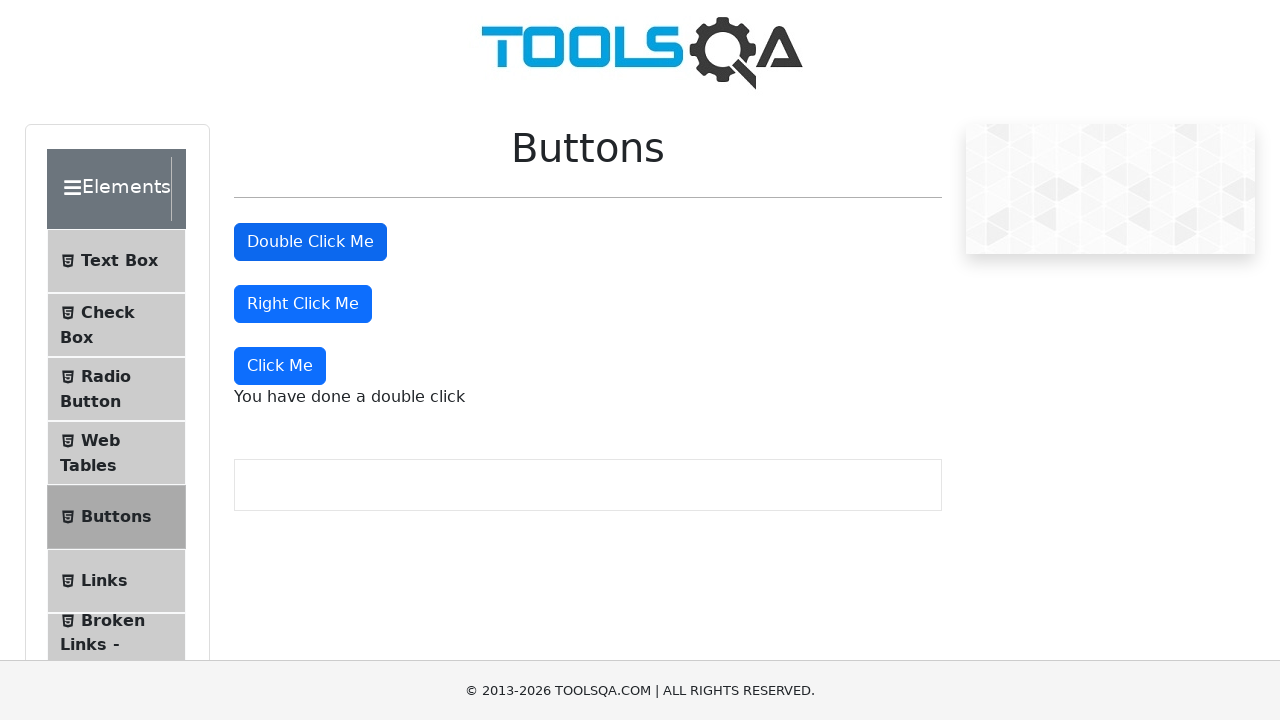

Double-click success message appeared
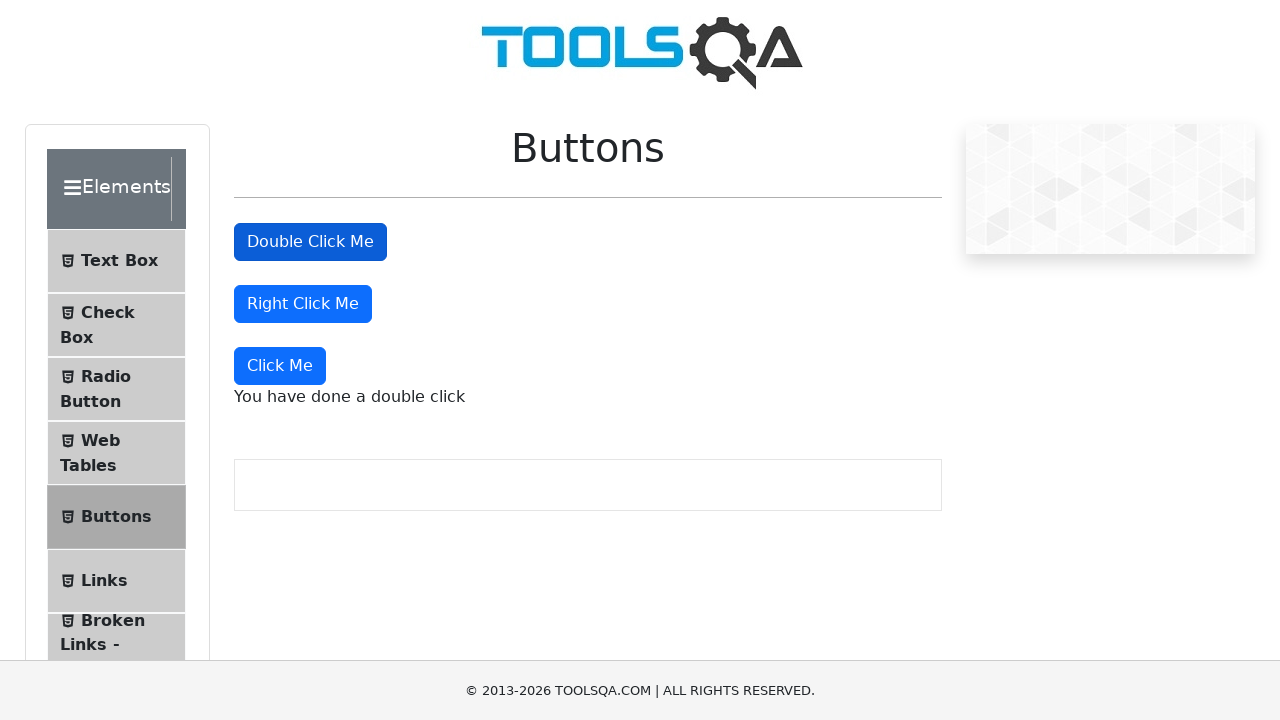

Right-clicked the 'Right Click Me' button at (303, 304) on #rightClickBtn
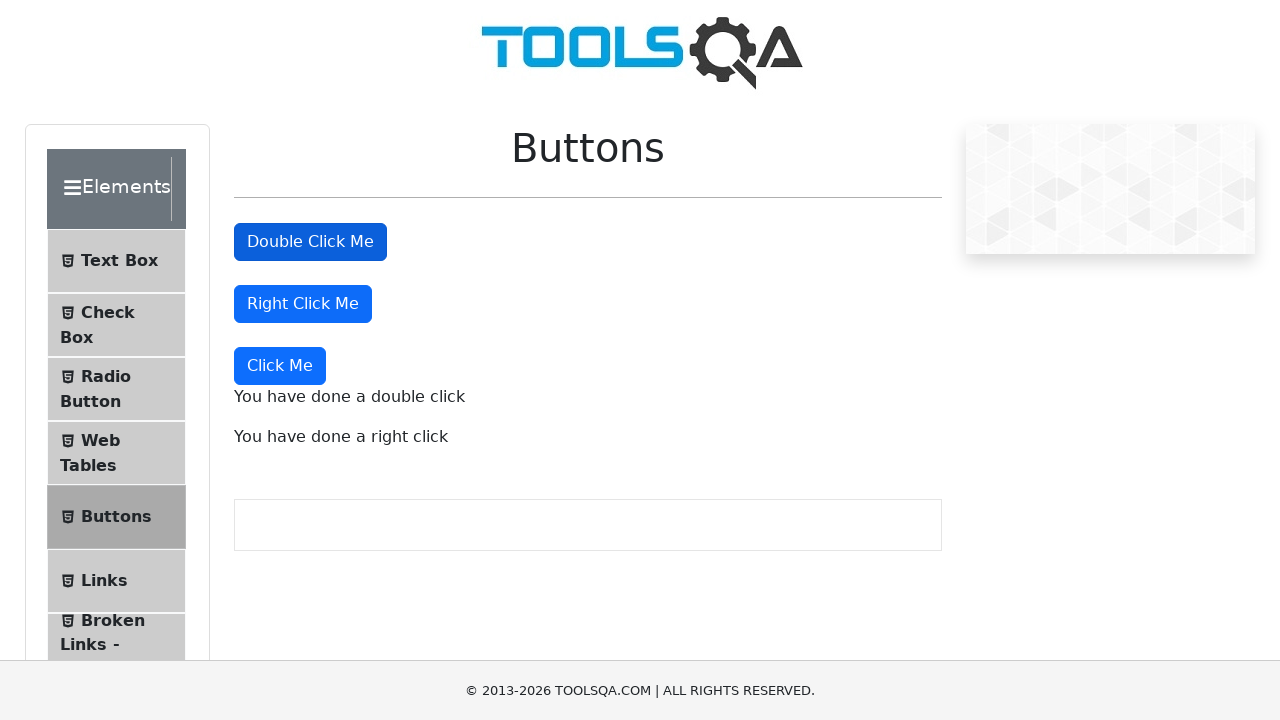

Right-click success message appeared
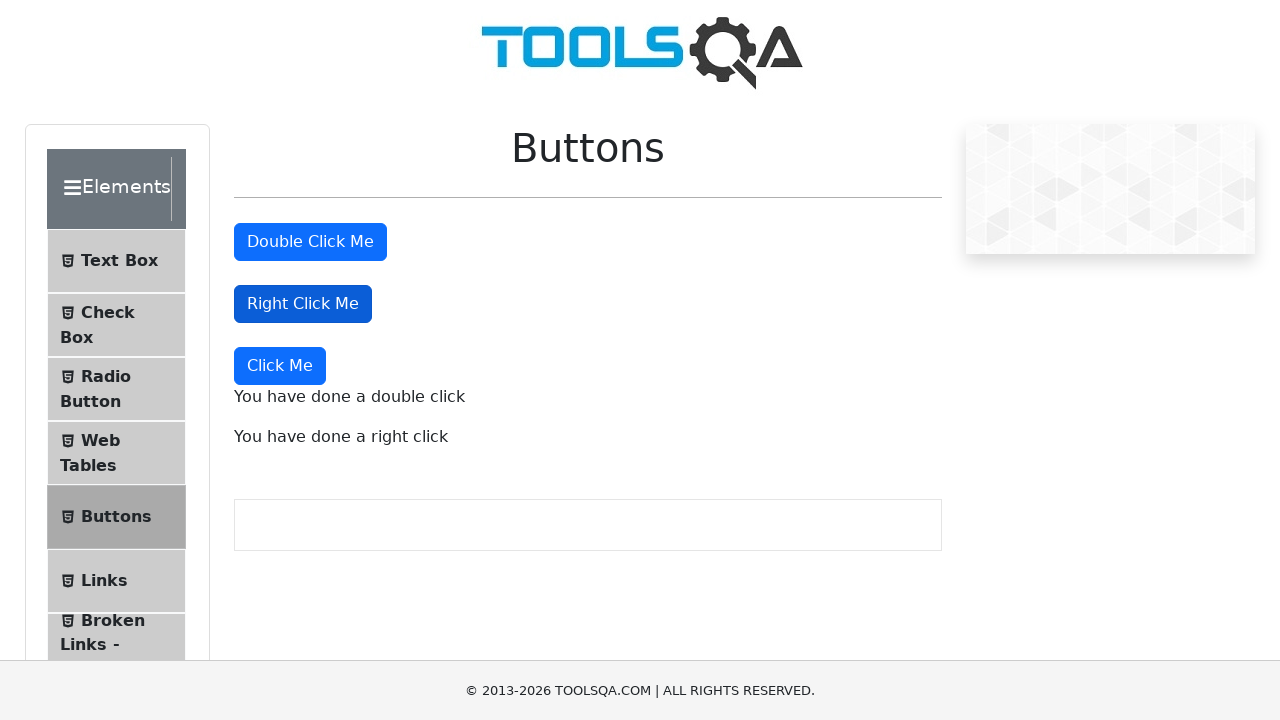

Clicked the regular 'Click Me' button at (280, 366) on button:has-text('Click Me'):not(#doubleClickBtn):not(#rightClickBtn)
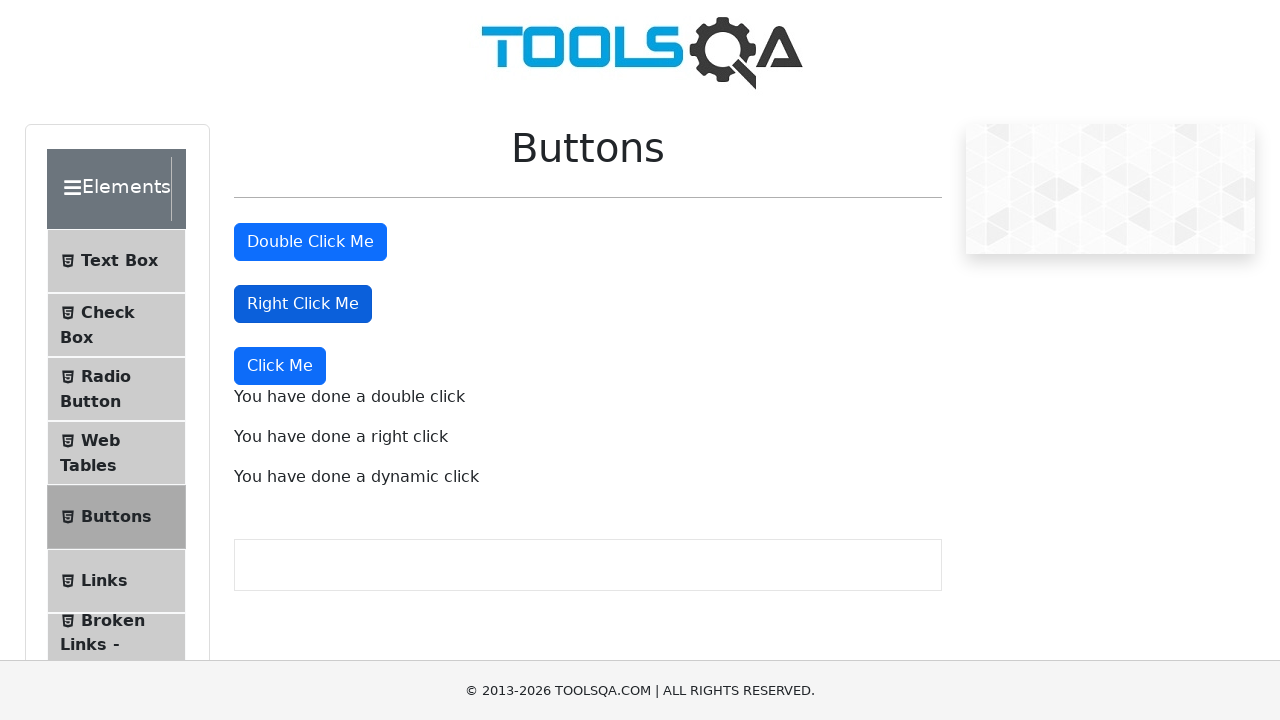

Regular click success message appeared
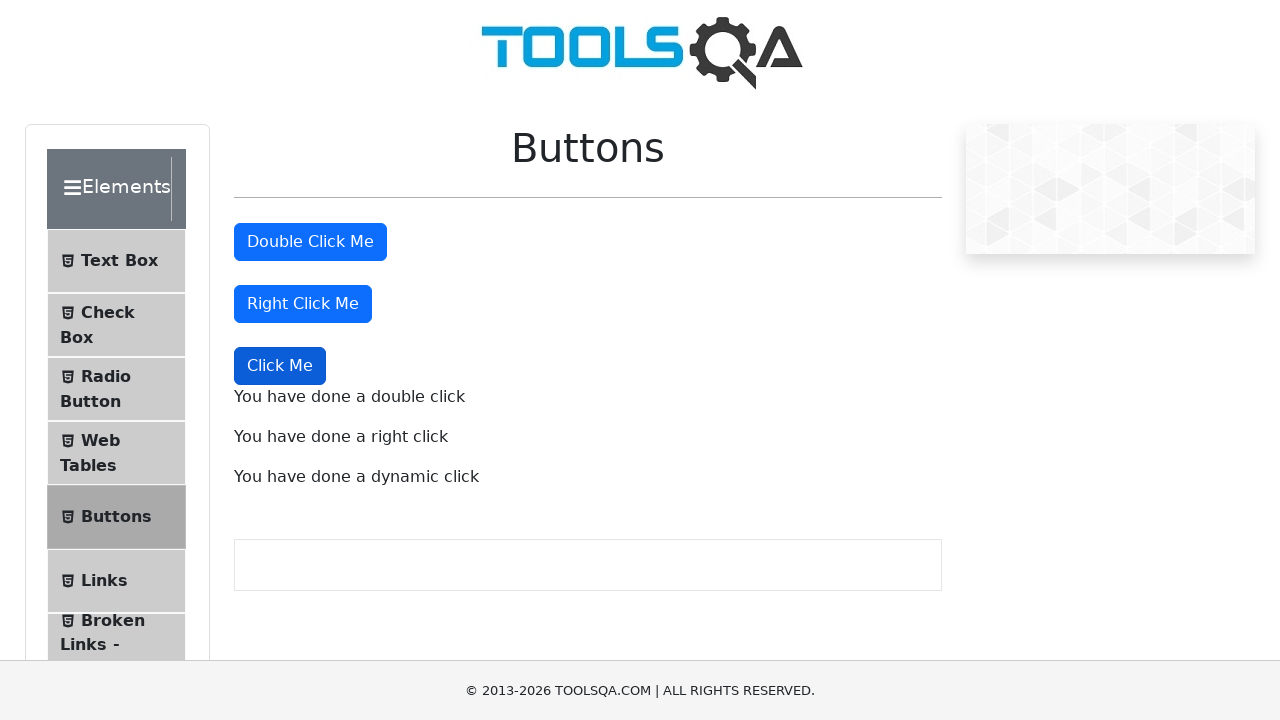

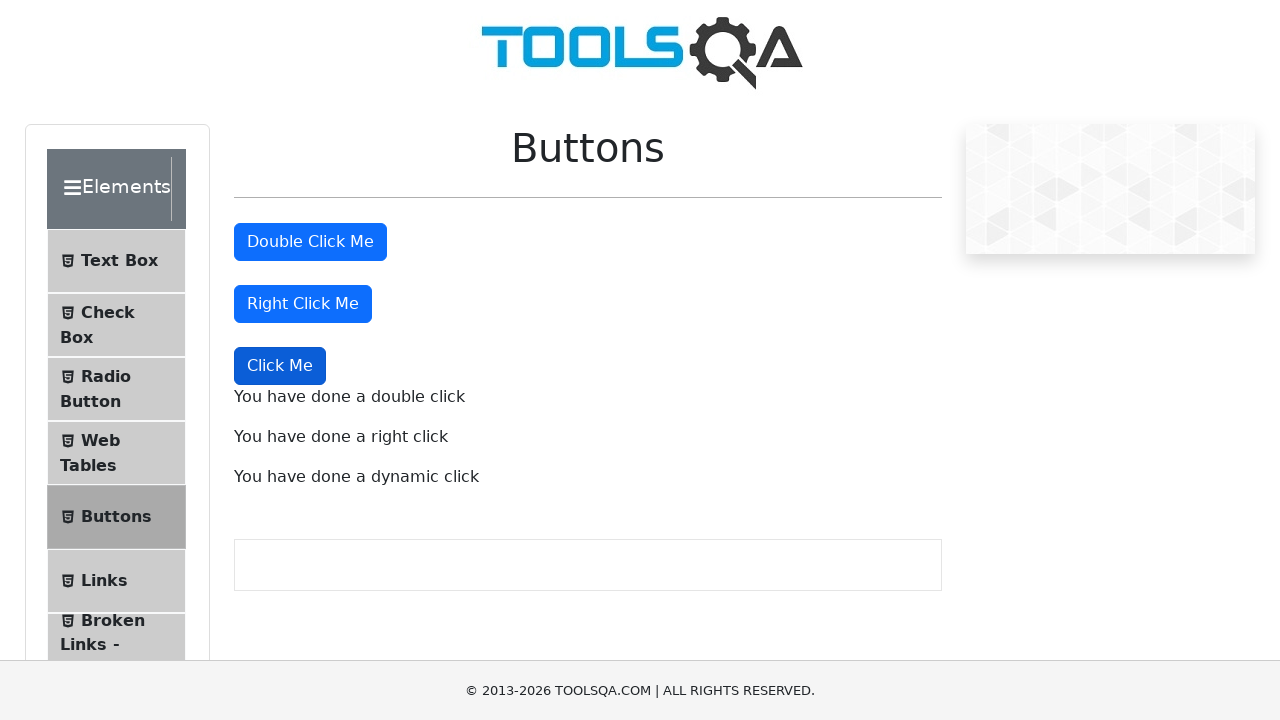